Tests search functionality with special characters to verify how the system handles unusual input.

Starting URL: https://www.ss.lv/lv/search/

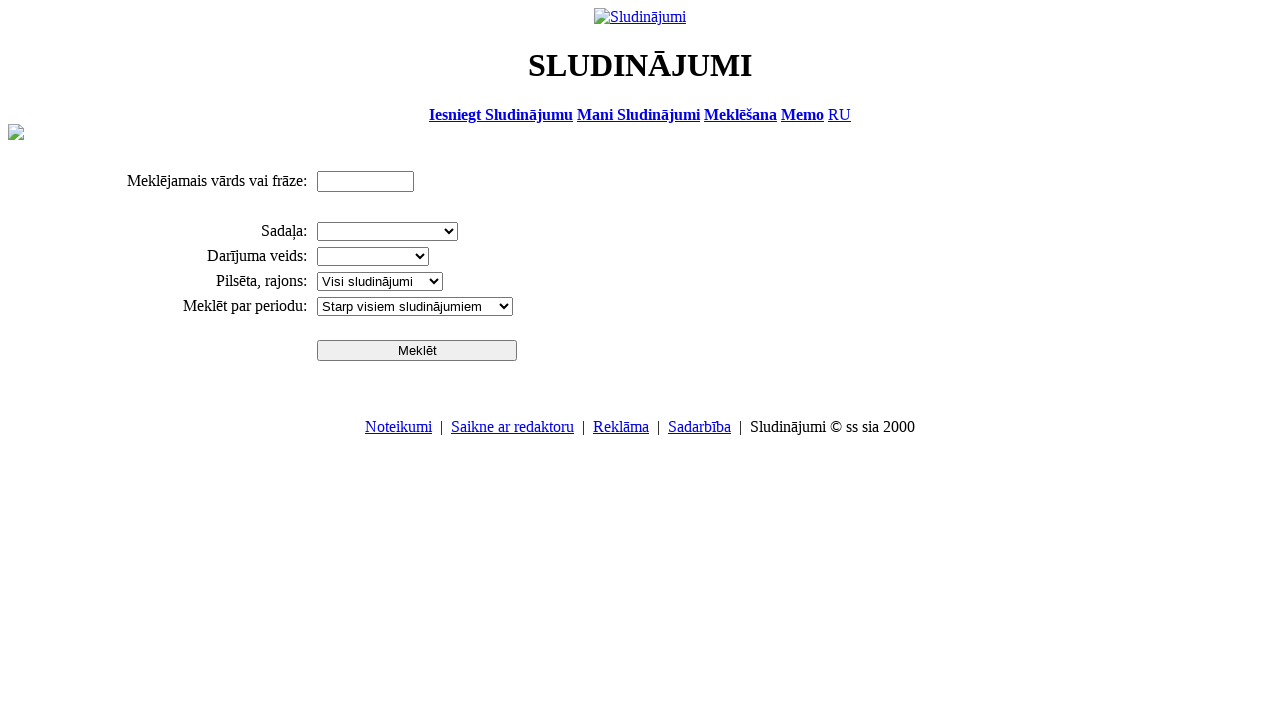

Filled search input with special characters !@#$%^&*() on #ptxt
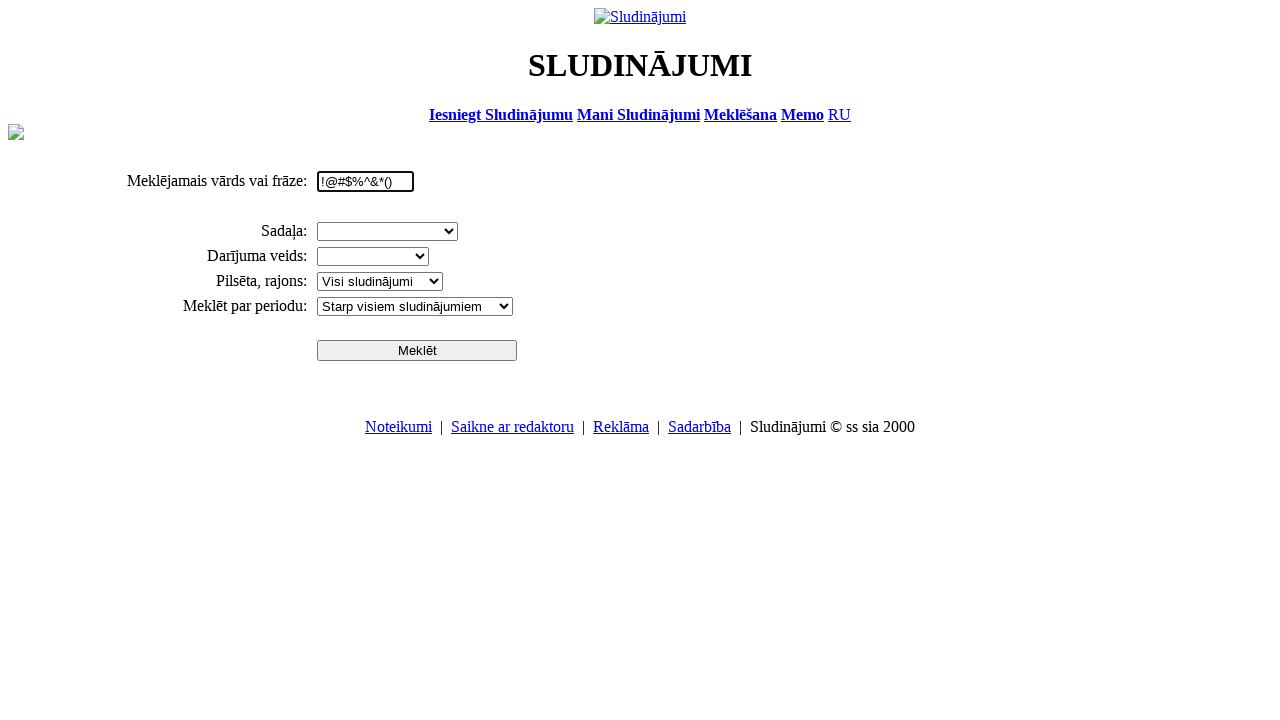

Clicked search button to submit query with special characters at (417, 350) on input[type='submit']
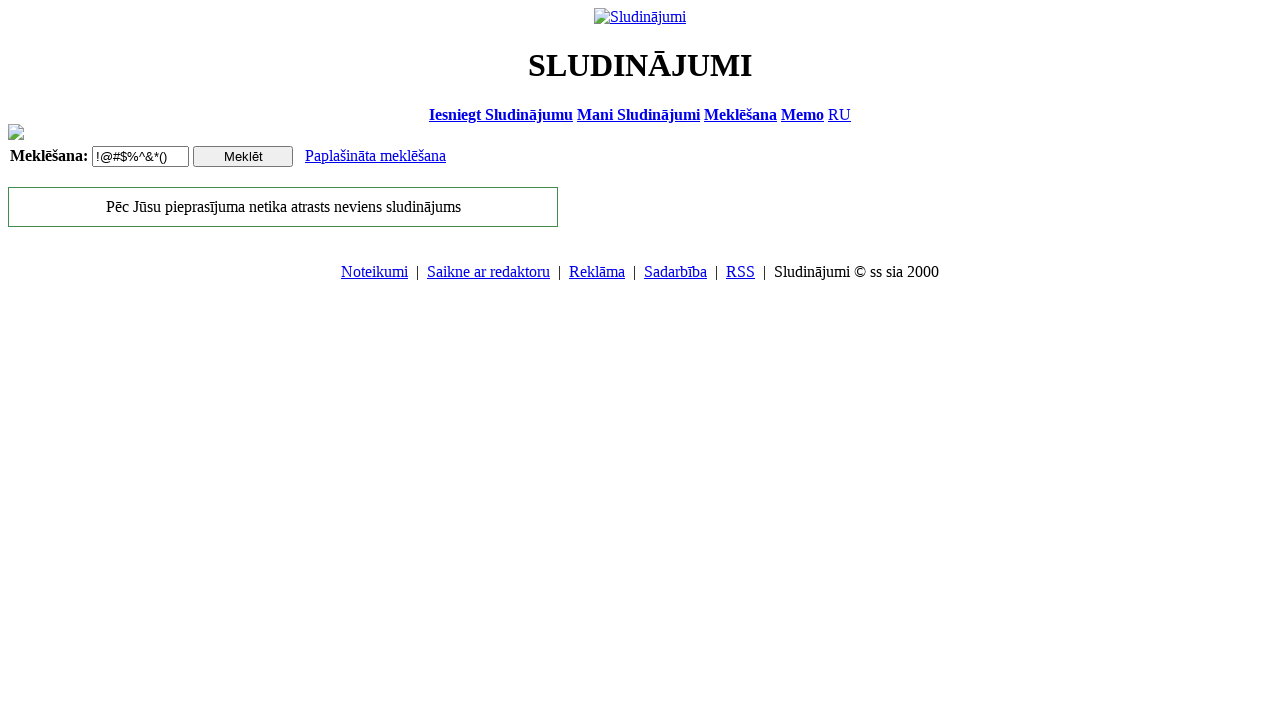

Waited for network to become idle after search submission
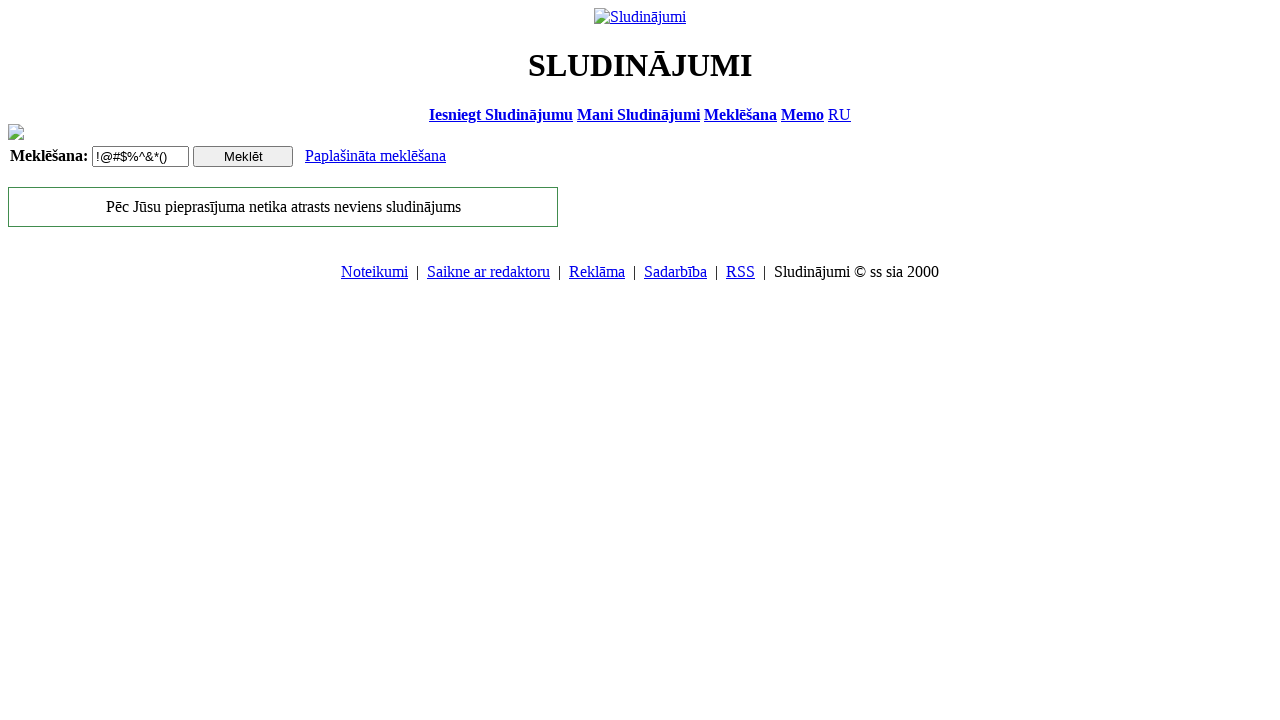

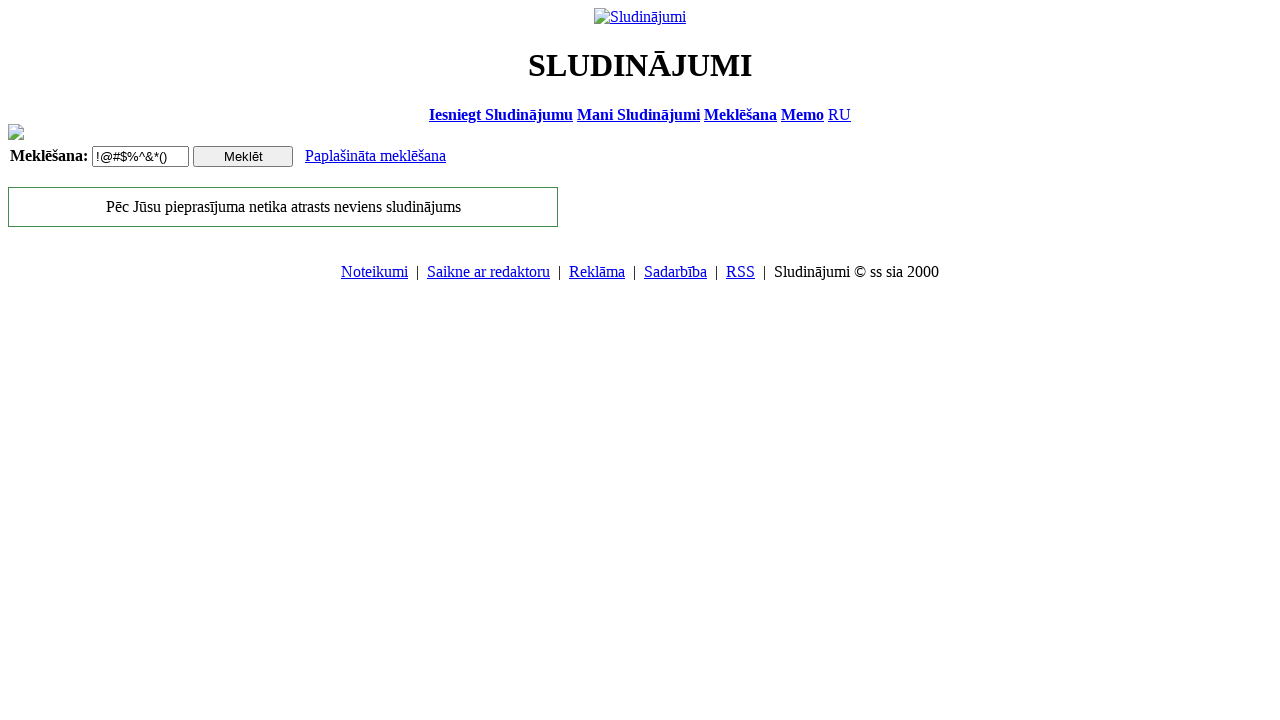